Tests scrolling to a specific element on the page (footer)

Starting URL: http://omayo.blogspot.com/

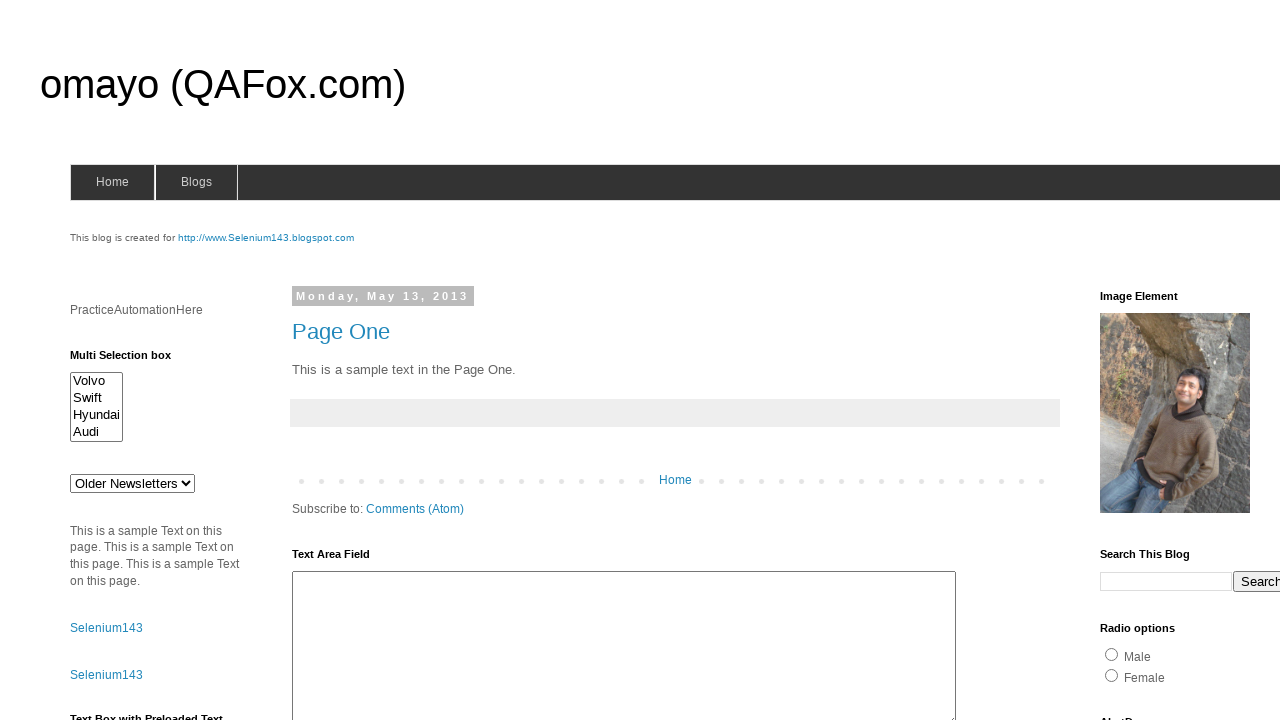

Located footer element with class 'footer-cap-top'
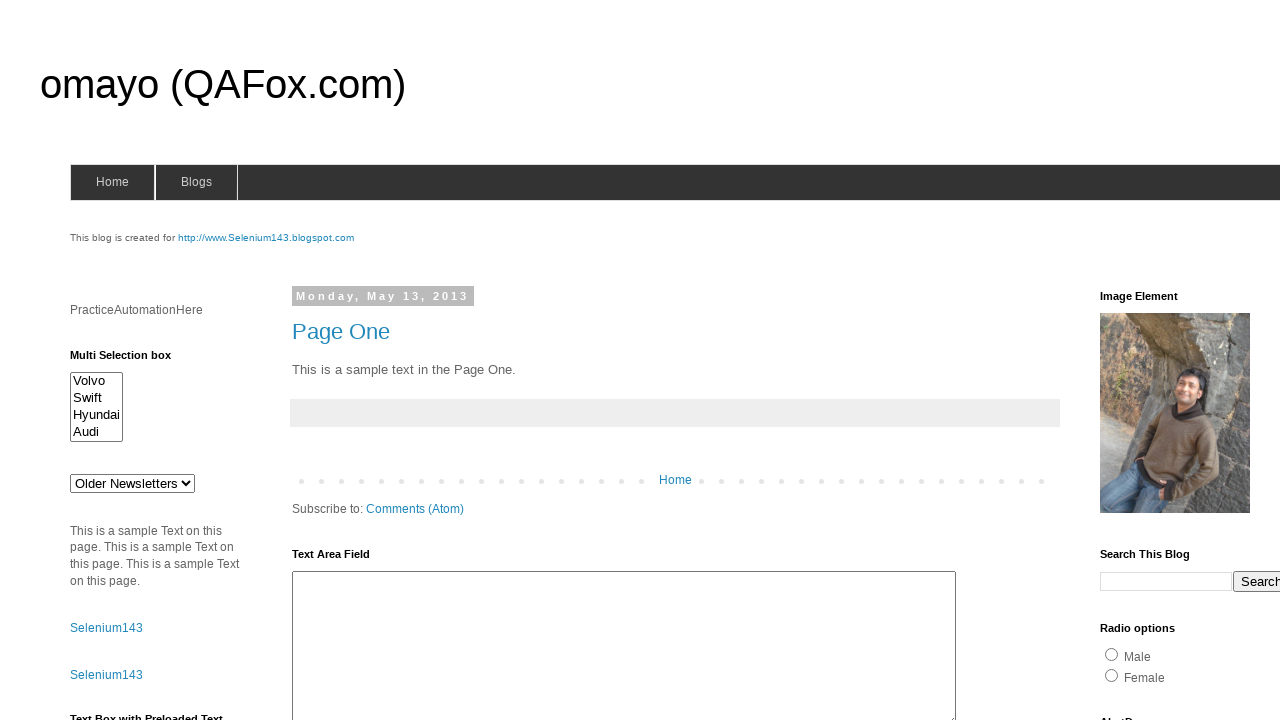

Scrolled footer element into view
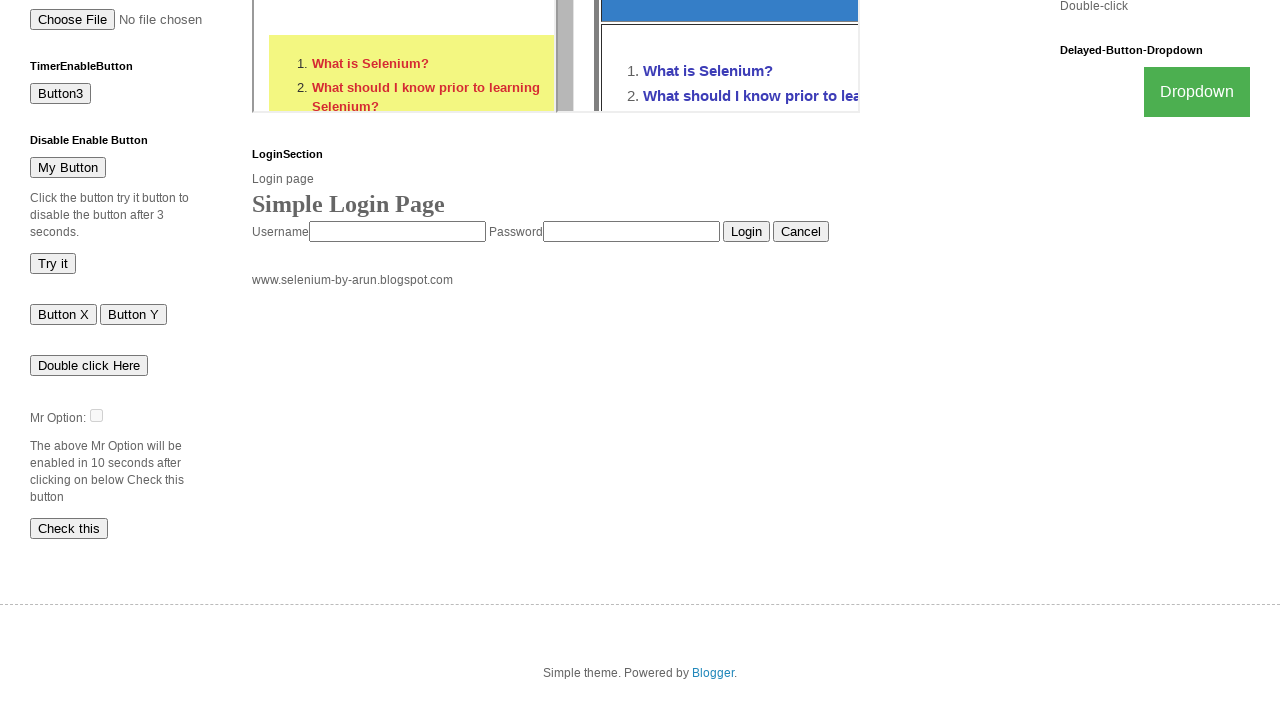

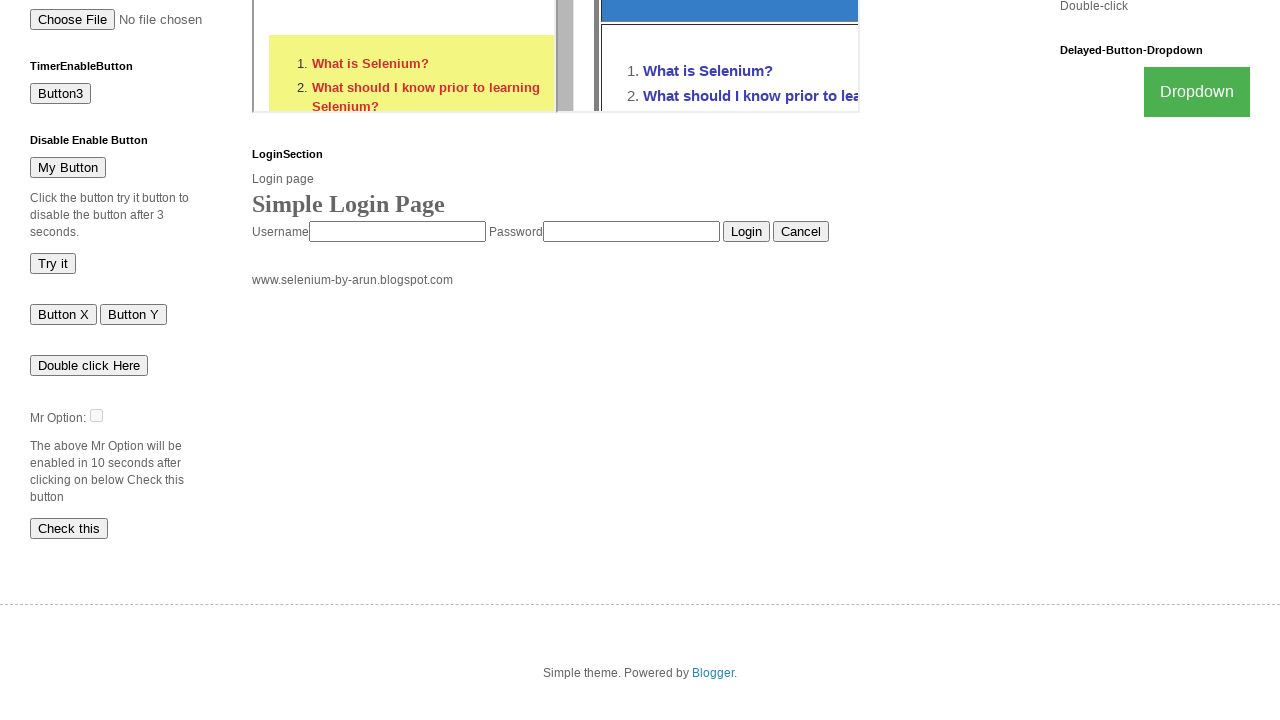